Tests the "Forgot your password" link functionality by clicking it and verifying navigation to the password recovery page

Starting URL: https://qa.azulcrm.com

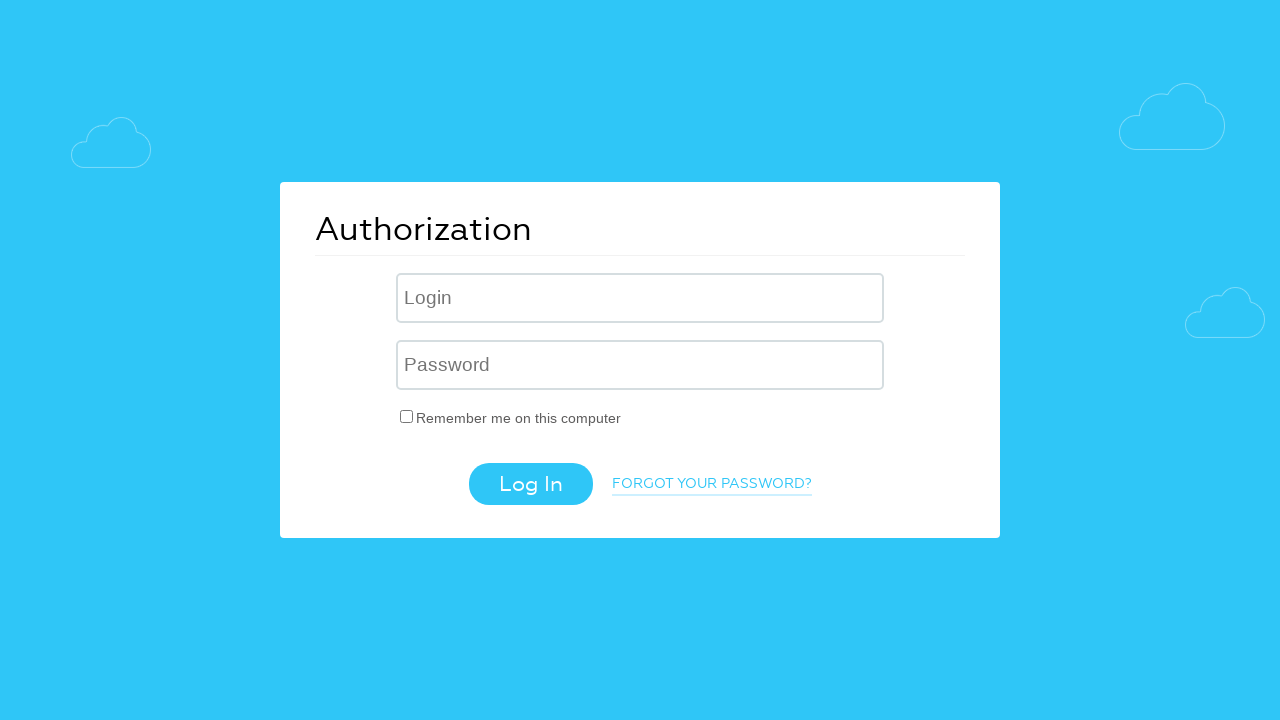

Clicked on the 'Forgot your password?' link at (712, 485) on text=Forgot your password?
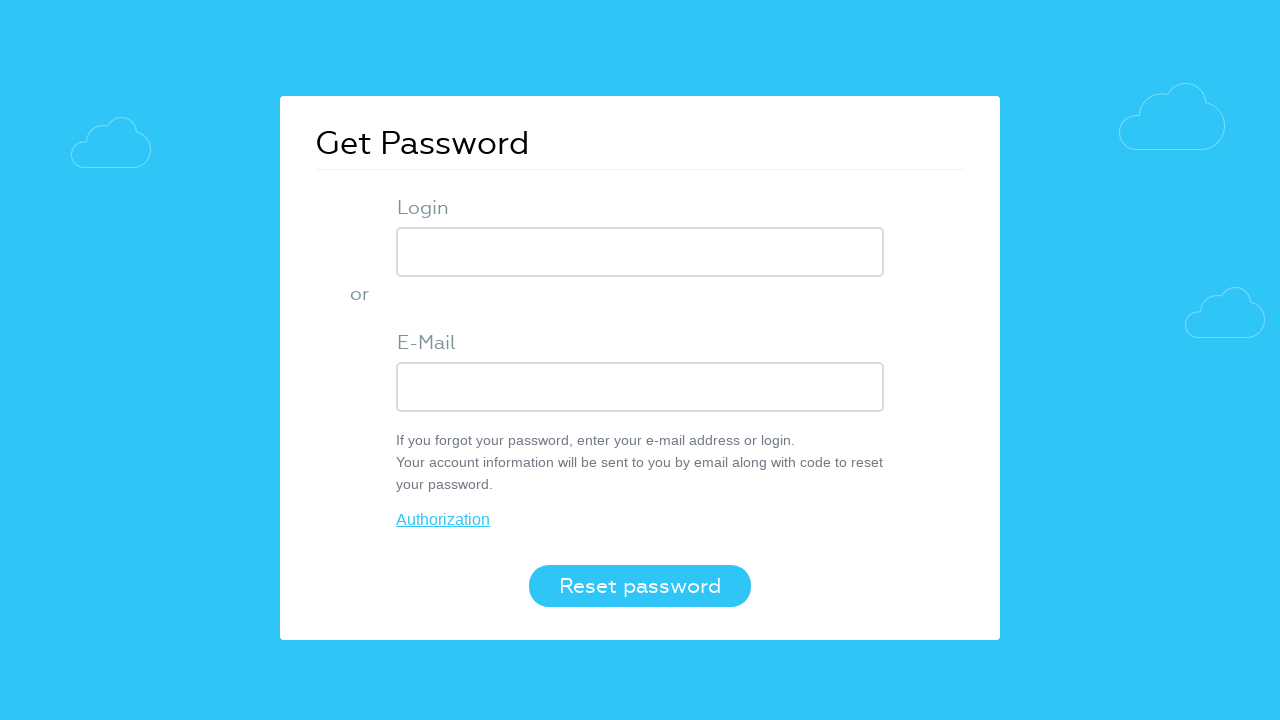

Password recovery page loaded with 'Get Password' heading visible
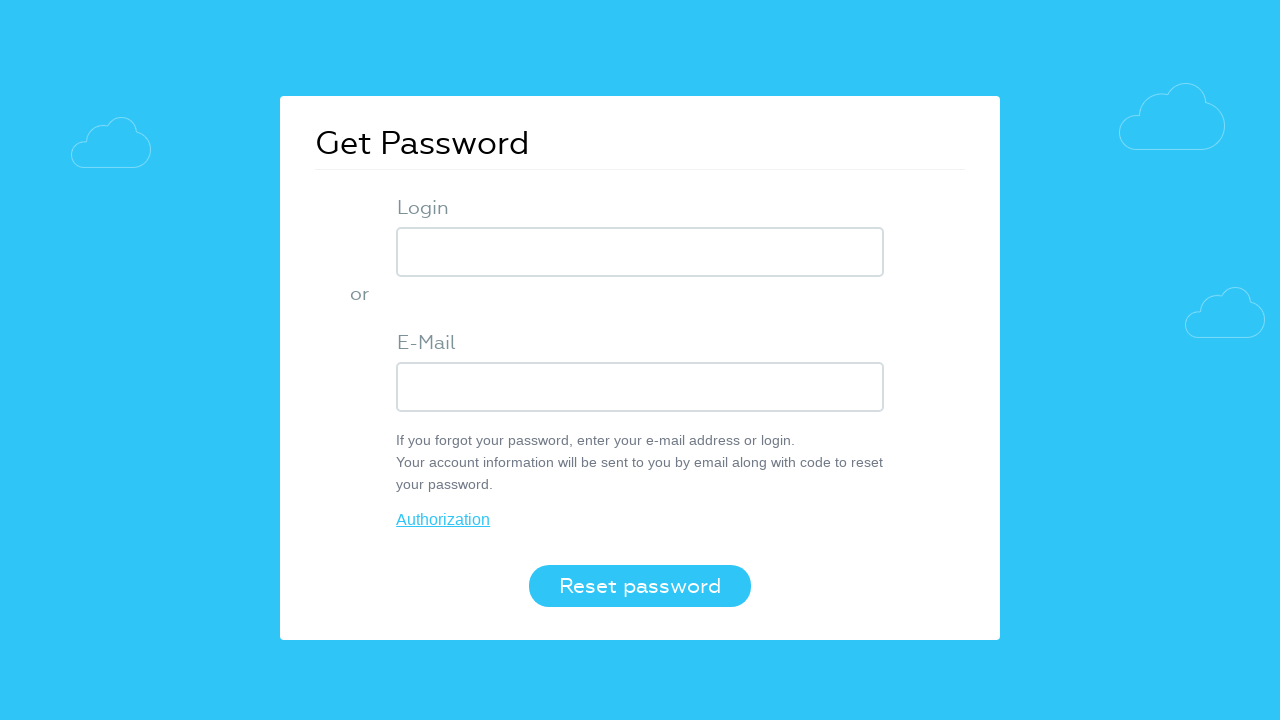

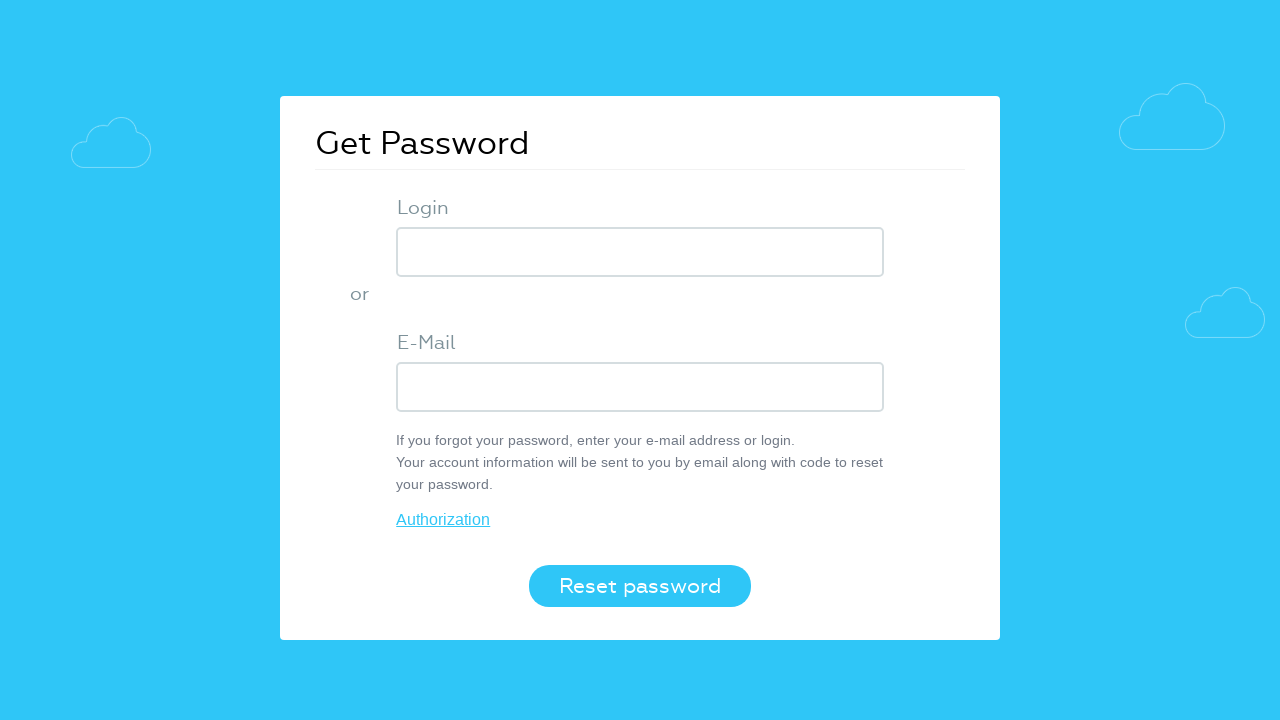